Tests the search functionality on Tractor Supply website by entering "dog food" into the search box

Starting URL: https://www.tractorsupply.com/

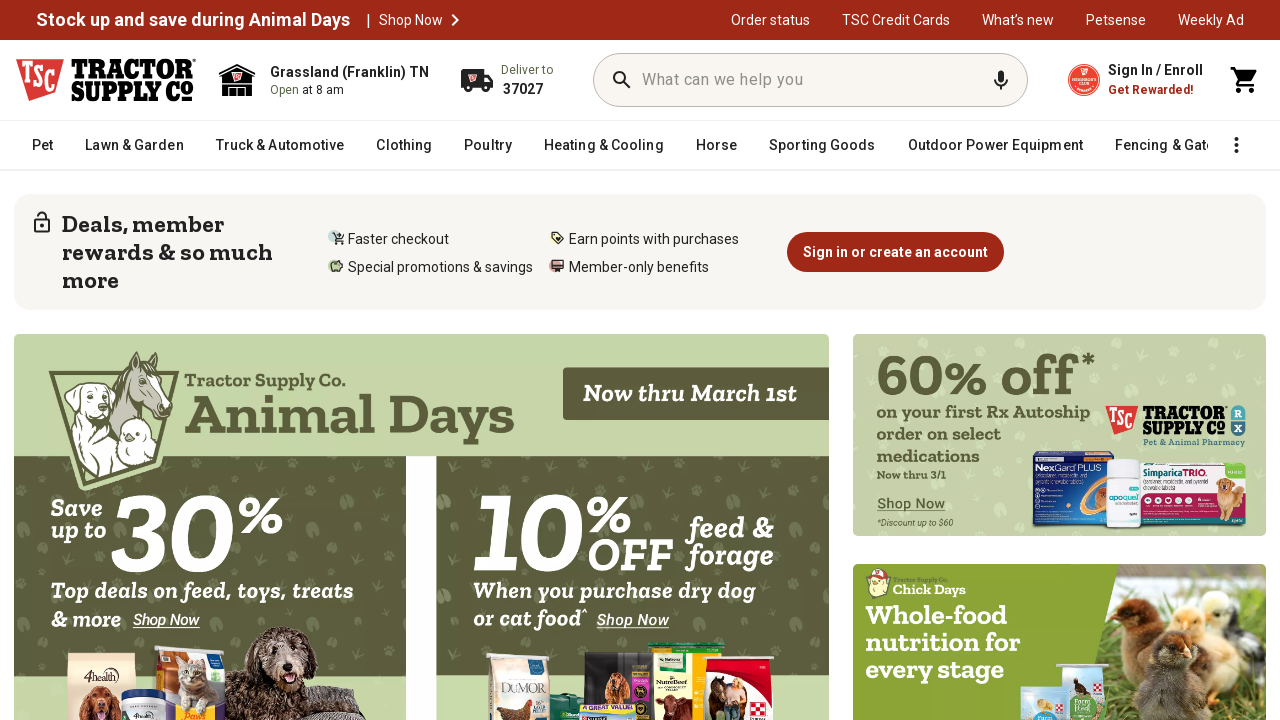

Waited for page to load - domcontentloaded state reached
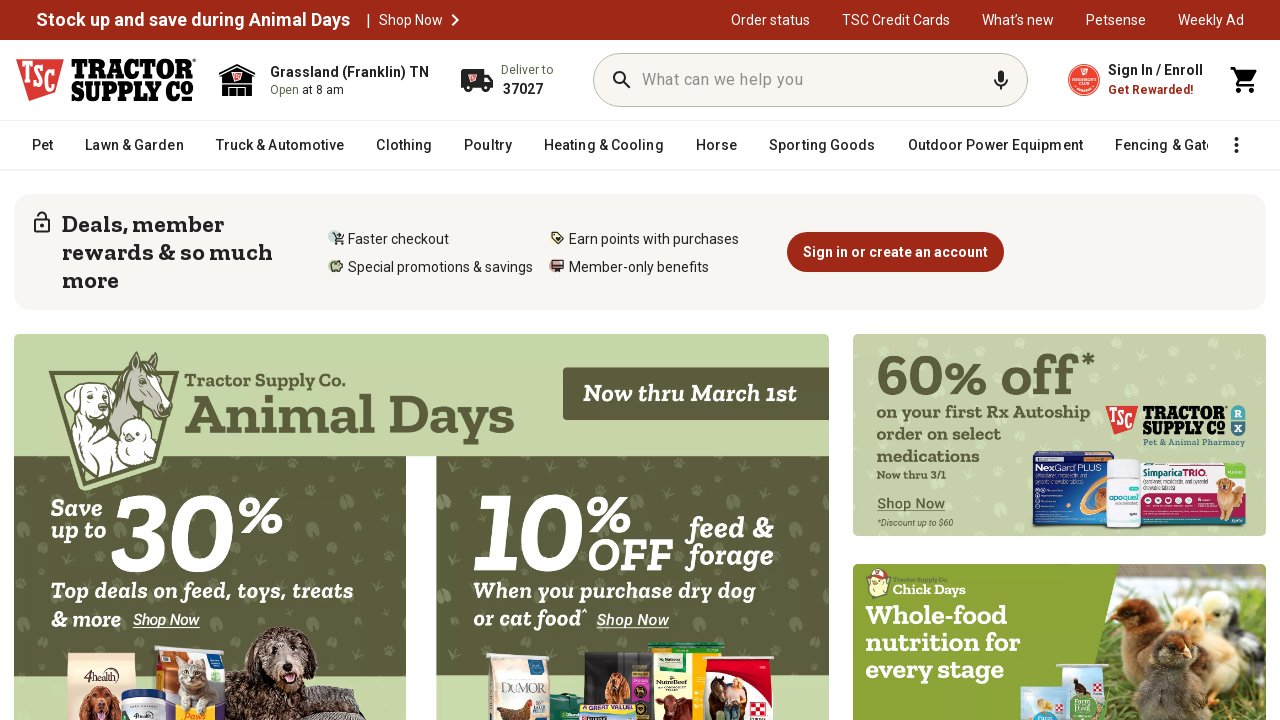

Filled search box with 'dog food' on input[type='search'], input[placeholder*='Search'], #sm-div input
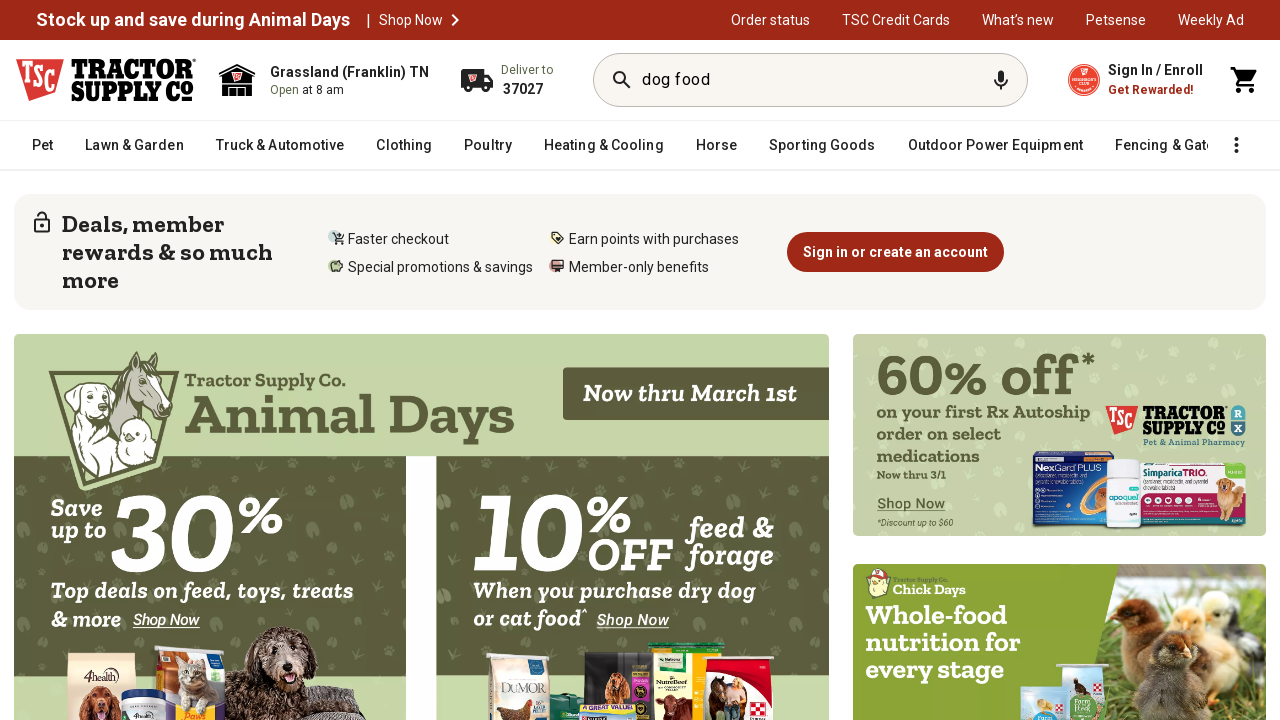

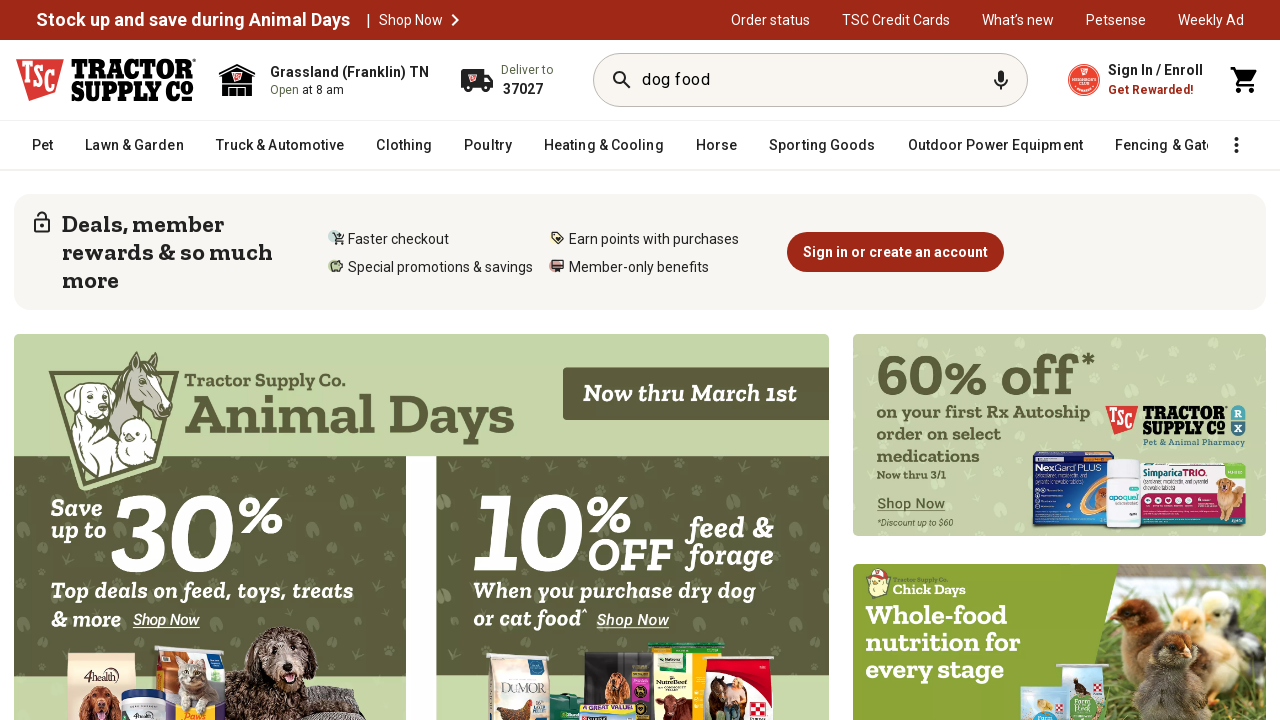